Navigates to the Platzi online learning platform homepage and verifies the page loads successfully.

Starting URL: https://www.platzi.com

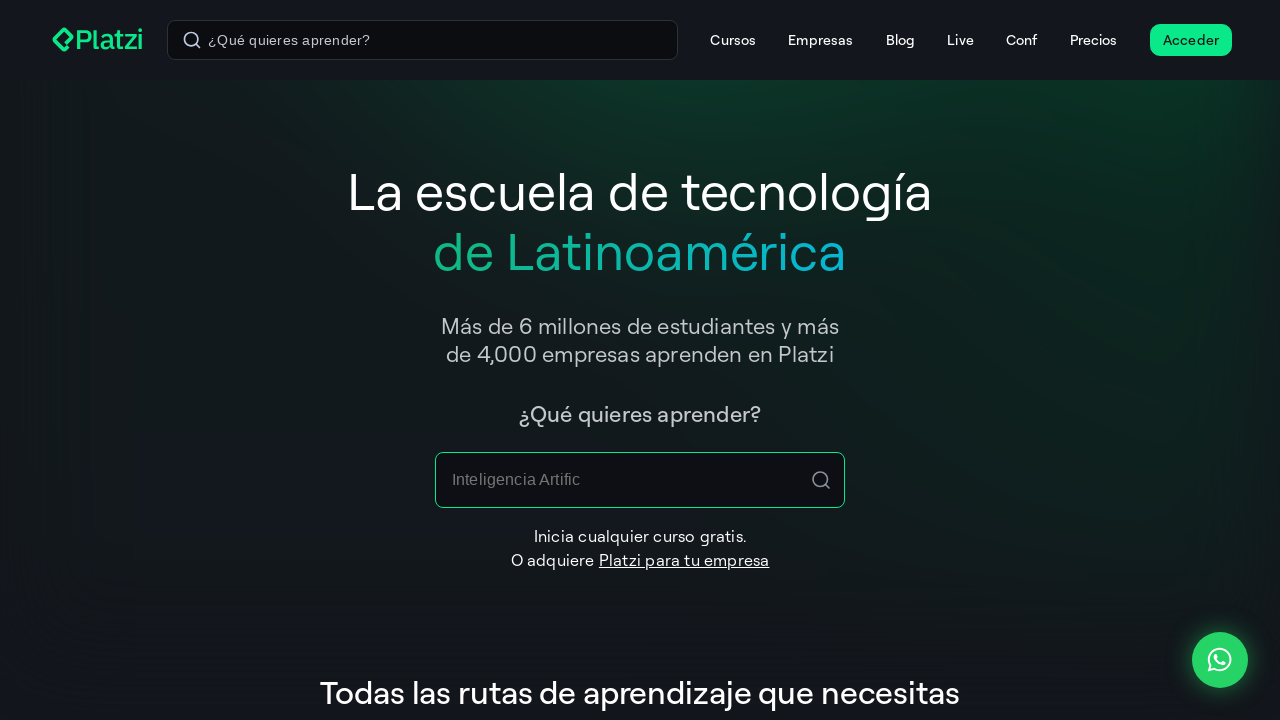

Waited for page DOM content to load
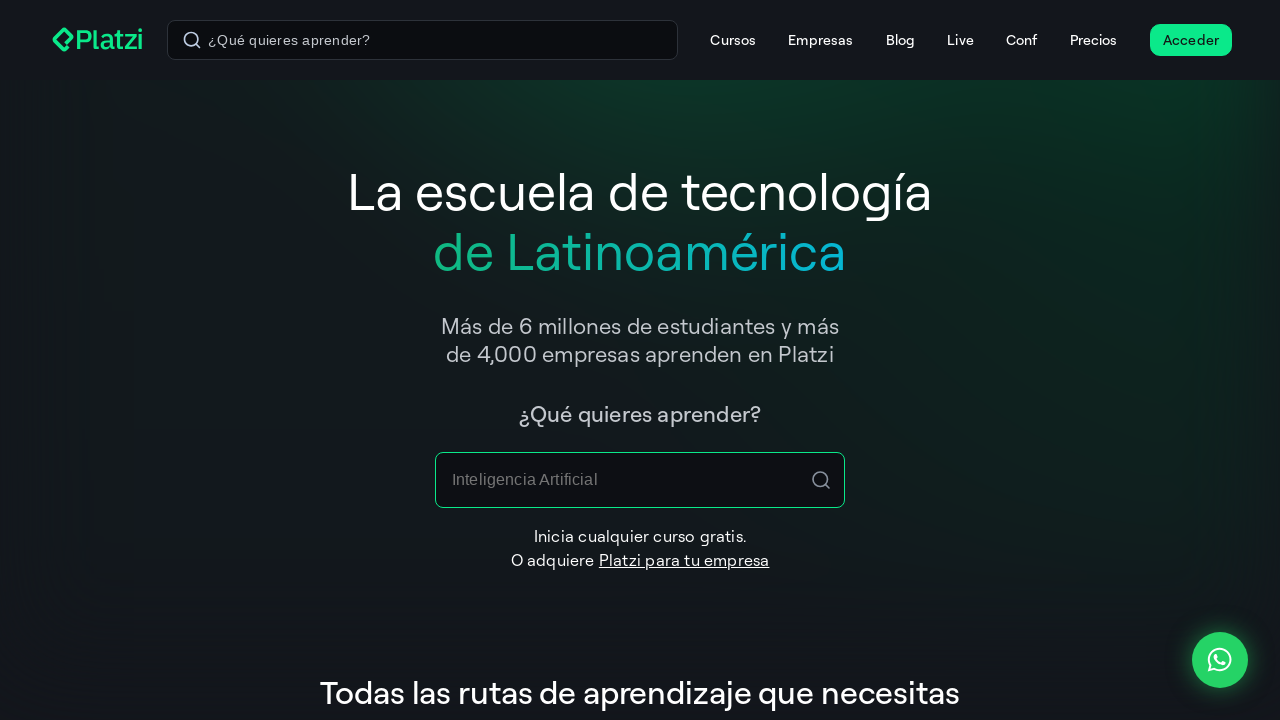

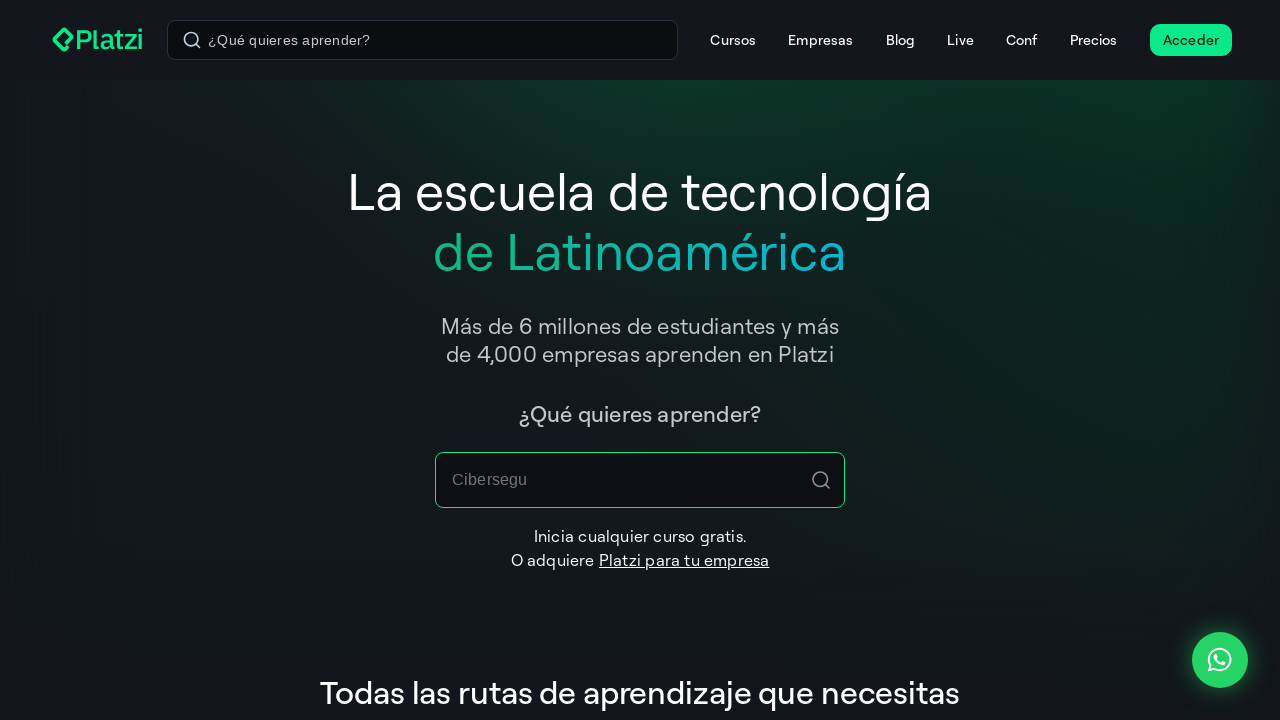